Demonstrates frame switching on Selenium documentation by navigating to a package link and switching between frames

Starting URL: https://www.selenium.dev/selenium/docs/api/java/index.html?overview-summary.html

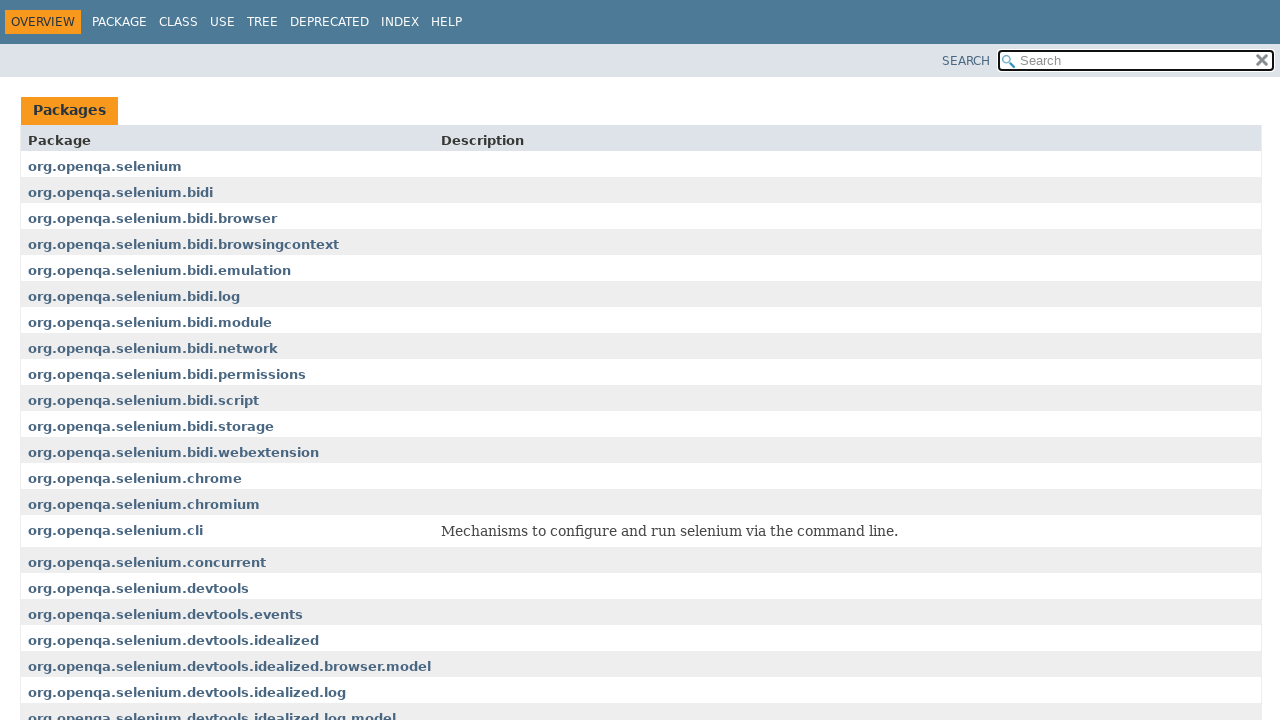

Clicked on org.openqa.selenium package link at (105, 166) on text=org.openqa.selenium
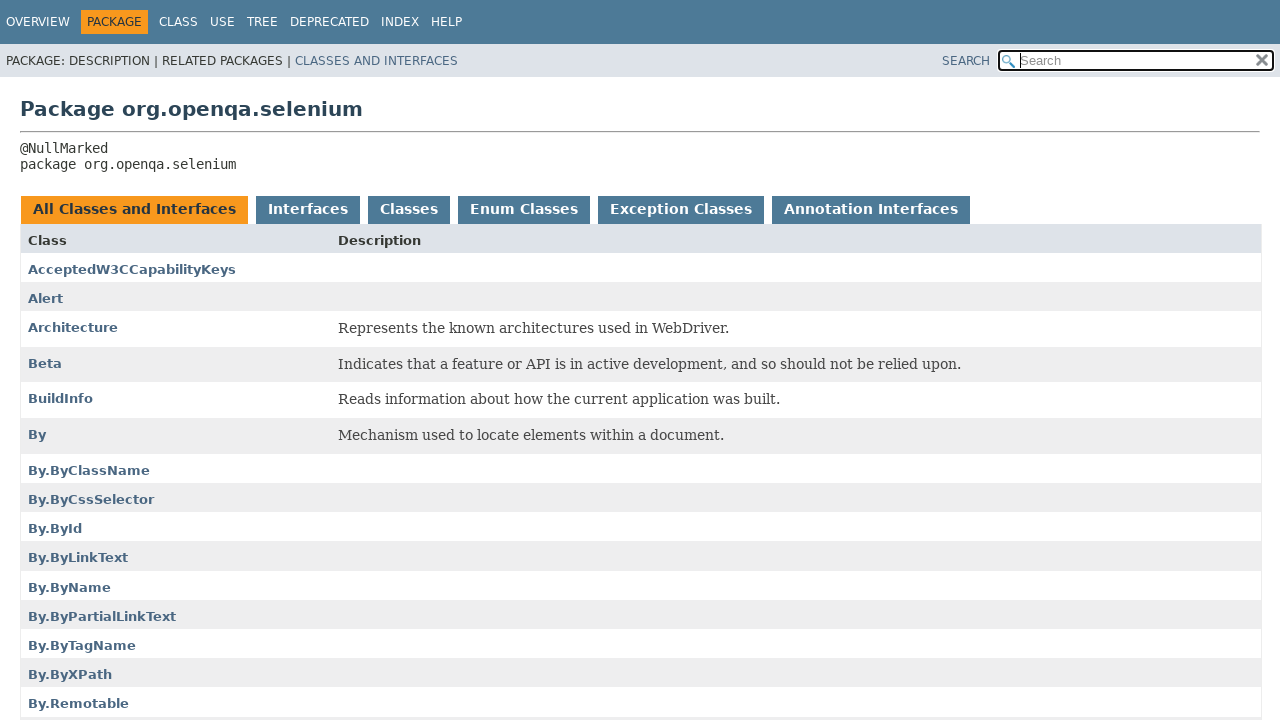

Switched to 'main' frame
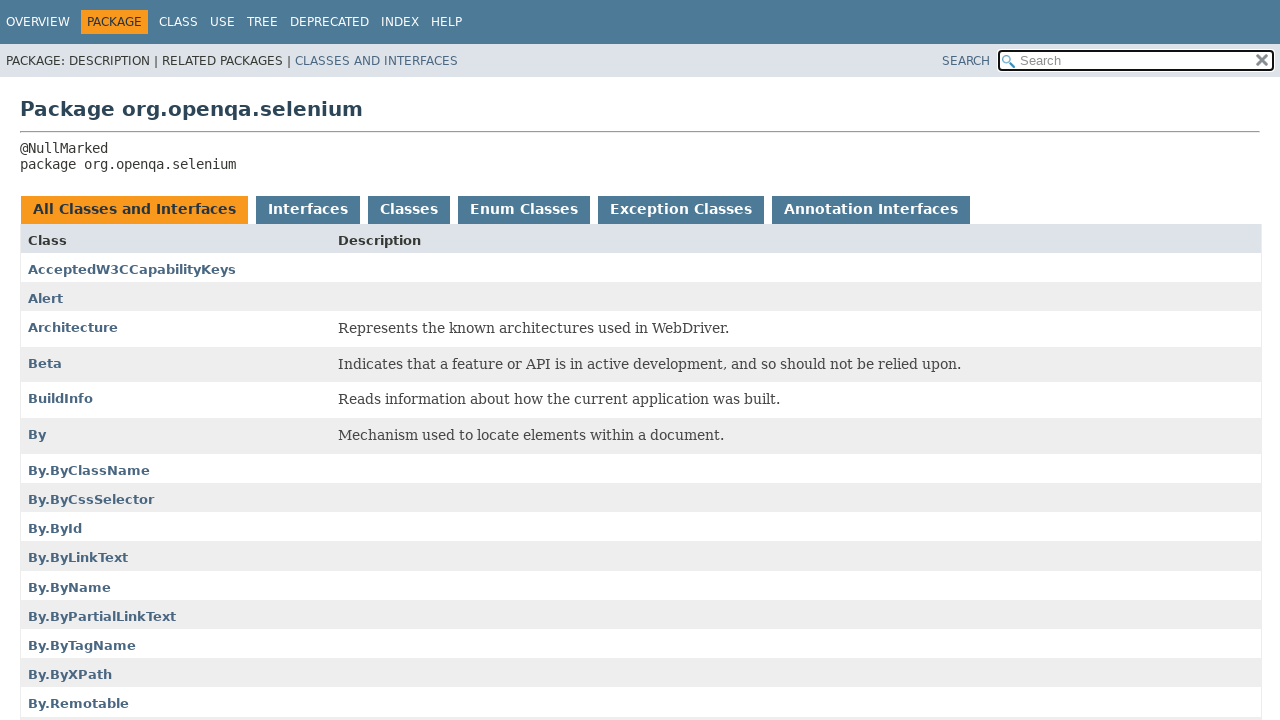

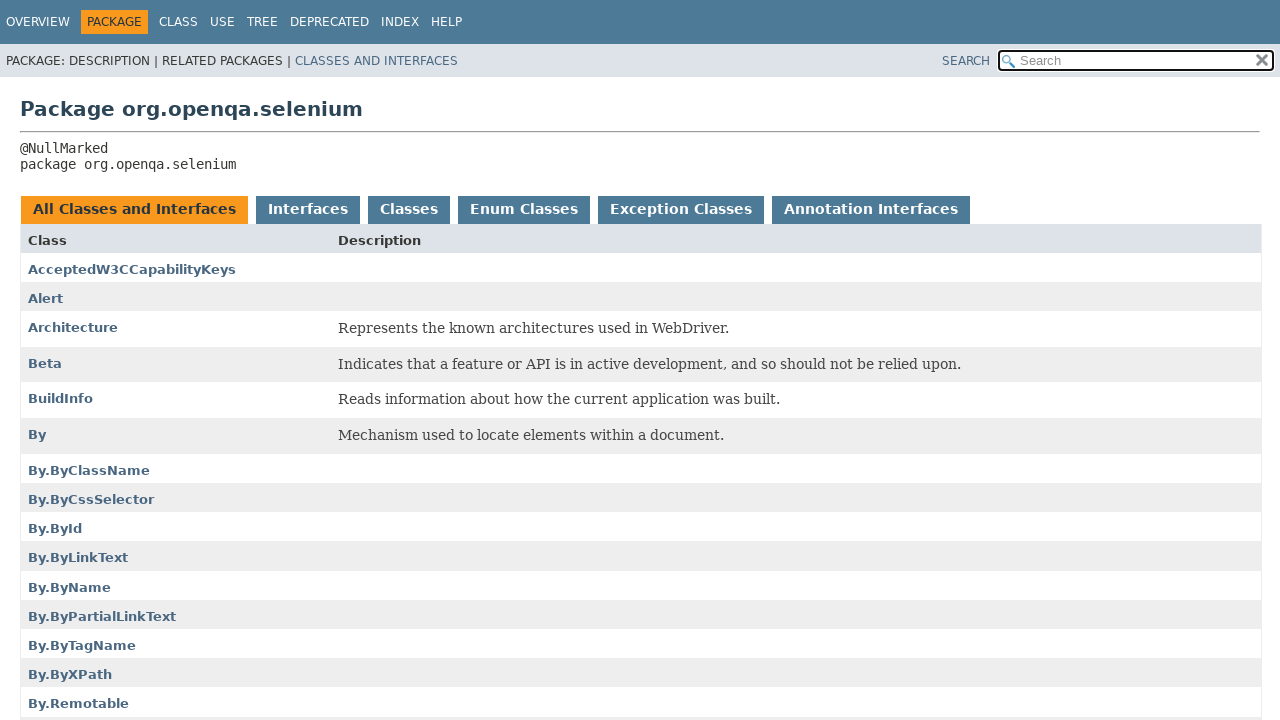